Navigates to a practice page and clicks on a login link twice using explicit waits to demonstrate wait functionality

Starting URL: https://www.letskodeit.com/practice

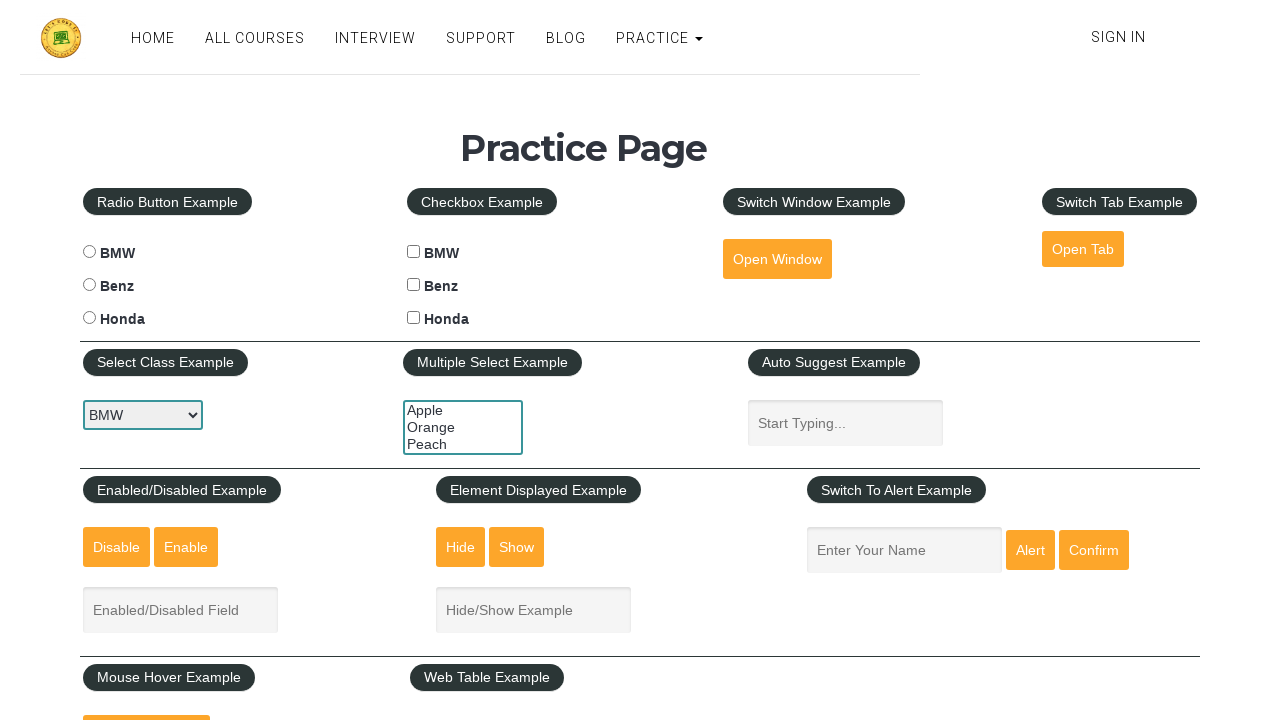

Navigated to practice page at https://www.letskodeit.com/practice
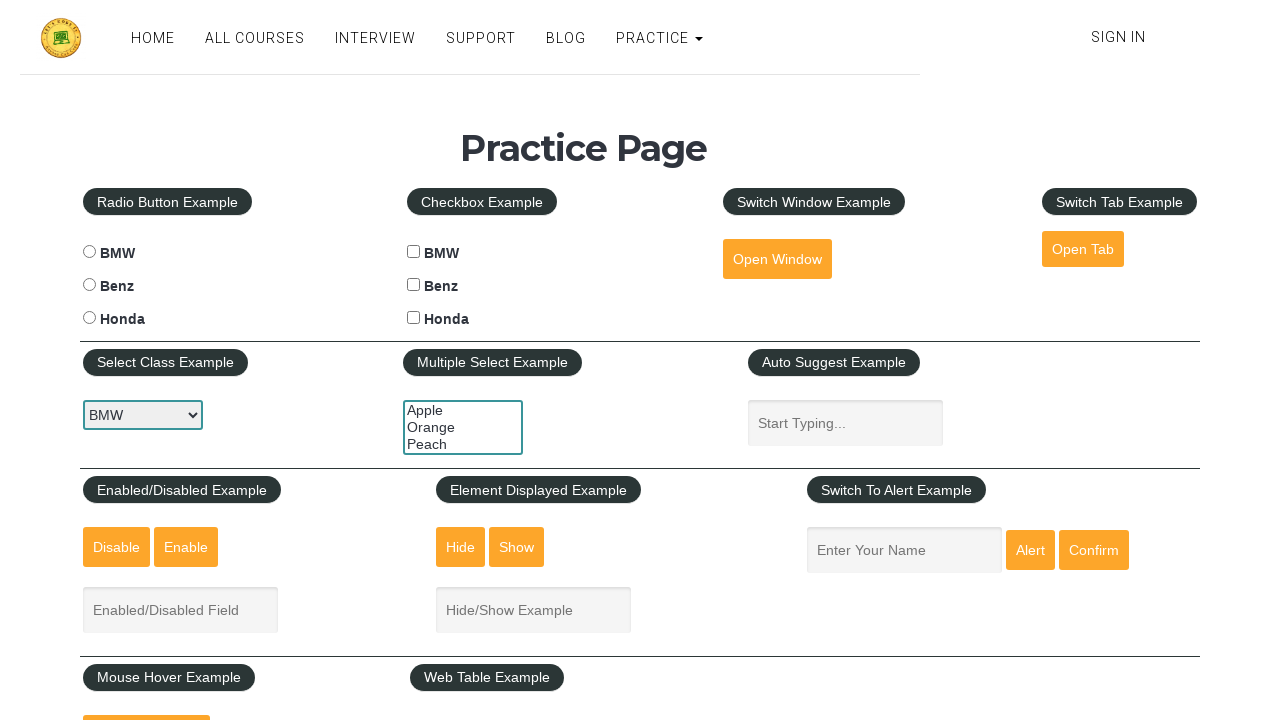

Clicked login link (first click) at (1118, 37) on xpath=//a[@href='/login']
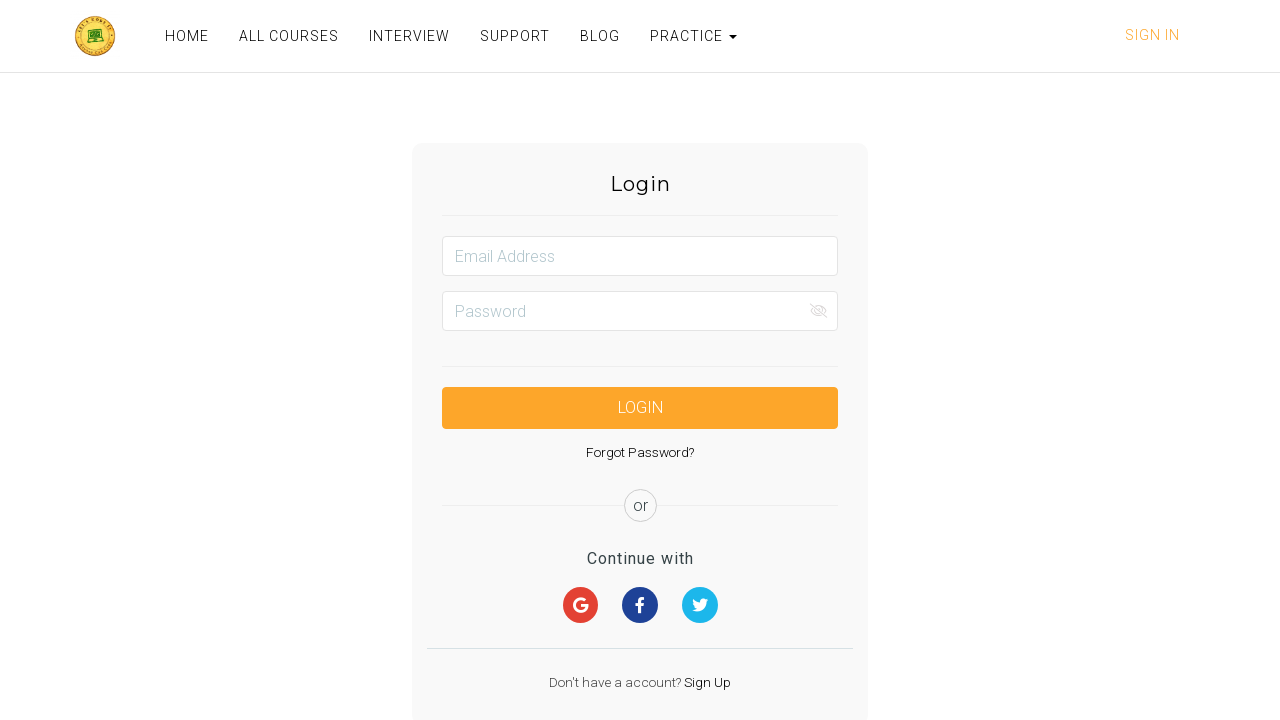

Login link became visible after explicit wait
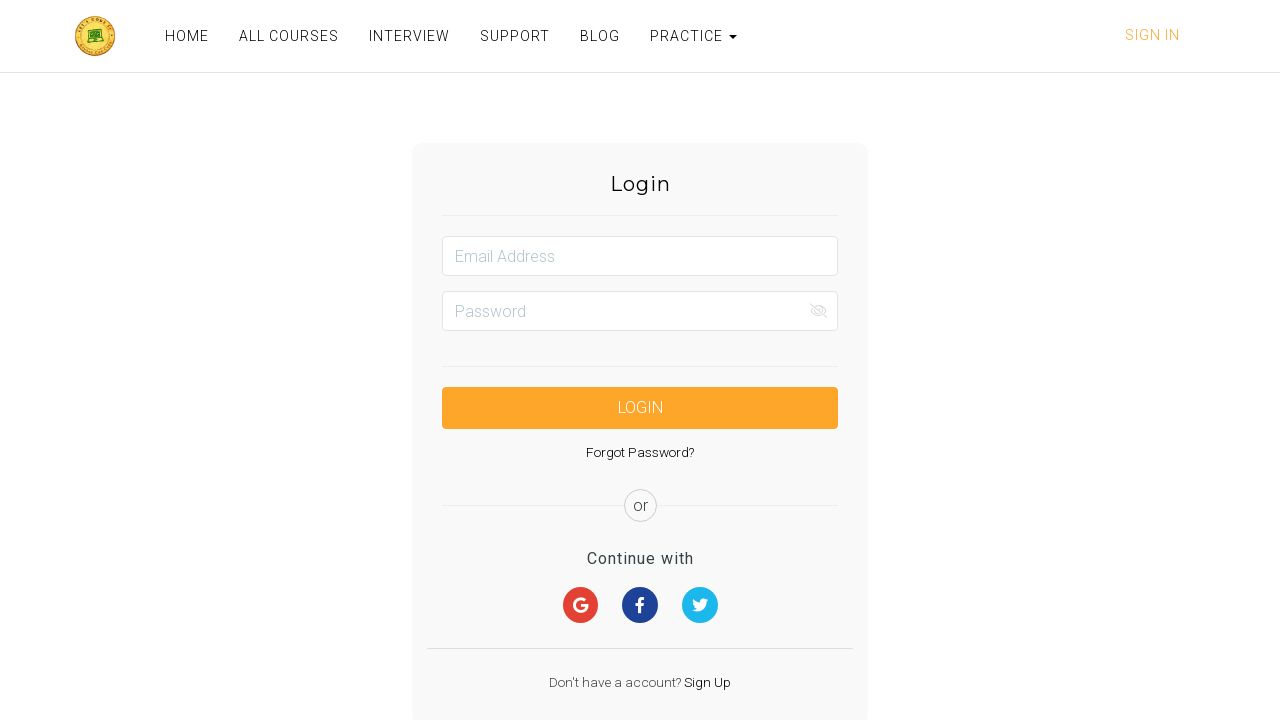

Clicked login link (second click) at (1152, 35) on xpath=//a[@href='/login']
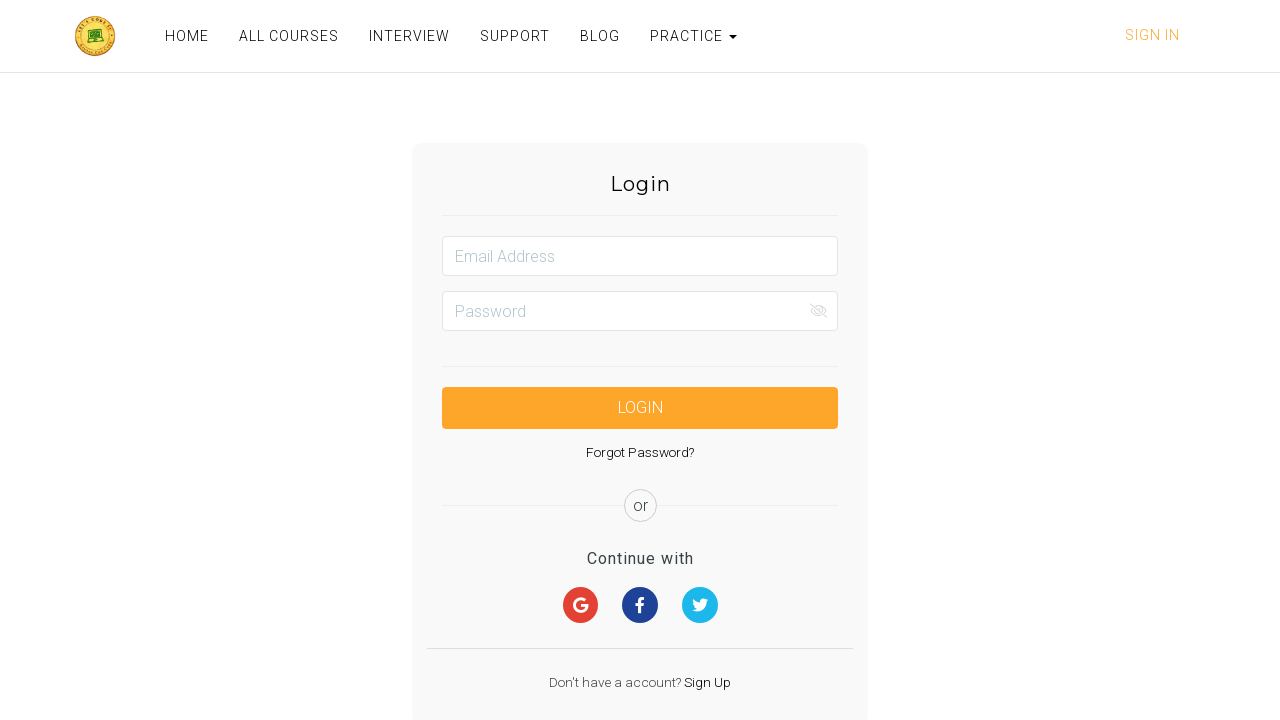

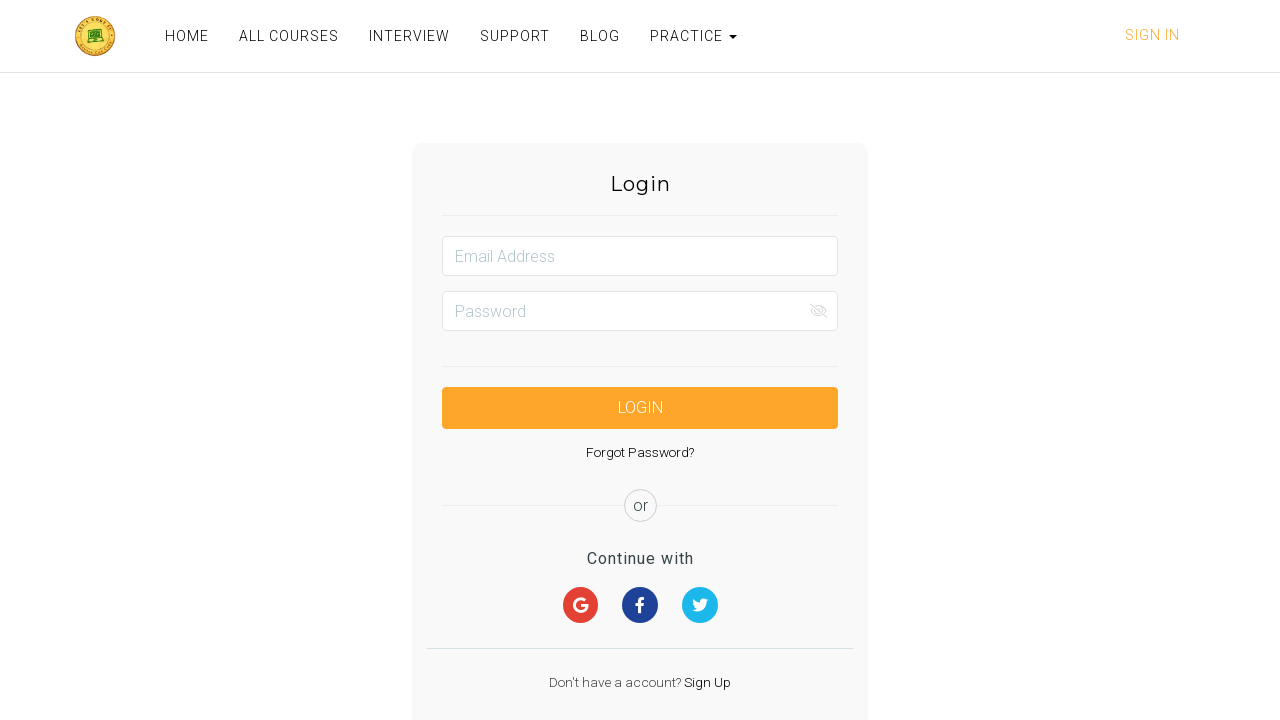